Tests a practice registration form by filling in personal details (name, email, phone), selecting gender, setting date of birth, choosing subjects via autocomplete, selecting hobbies, entering an address, and selecting state/city before submitting the form.

Starting URL: https://demoqa.com/automation-practice-form

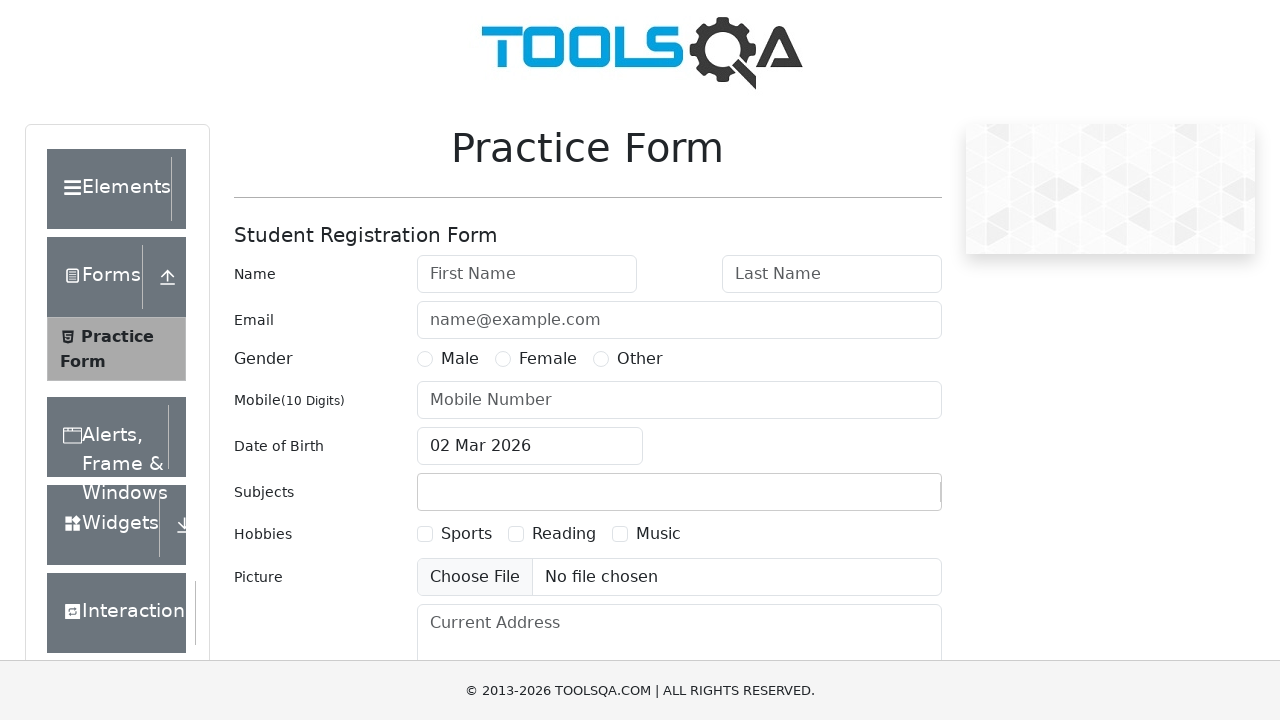

Filled first name field with 'Aria' on input#firstName
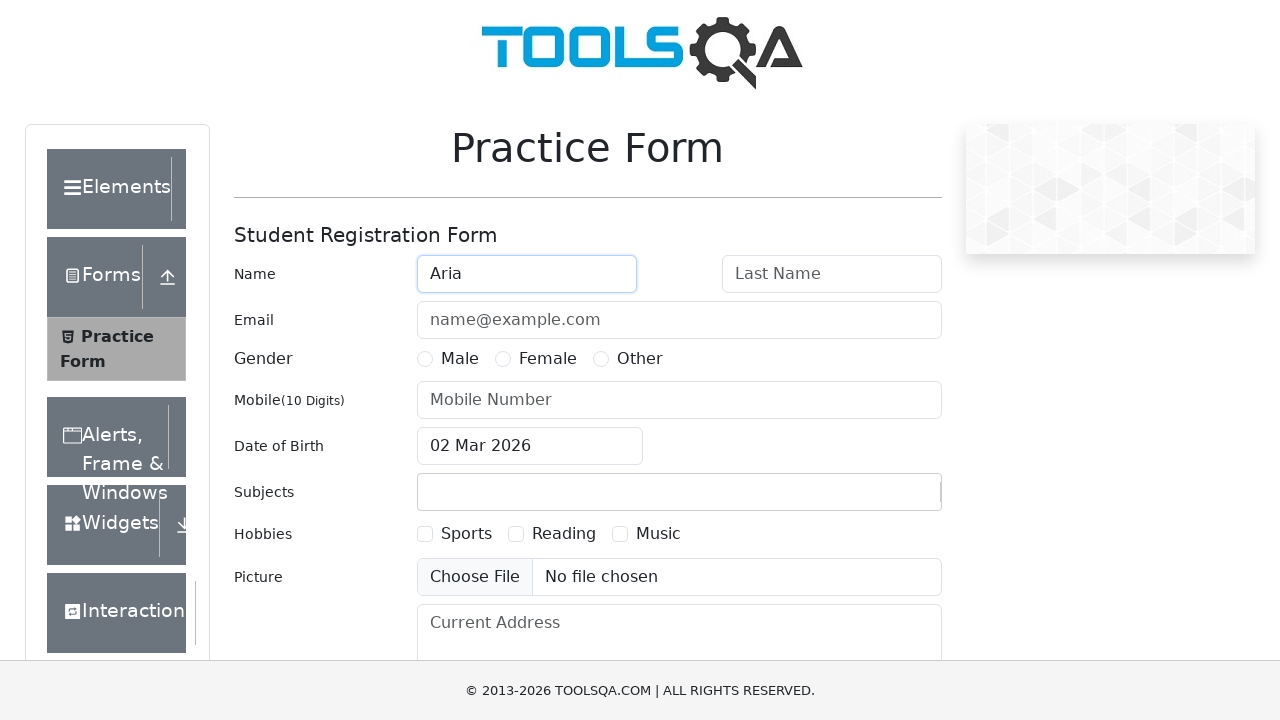

Filled last name field with 'Label' on input#lastName
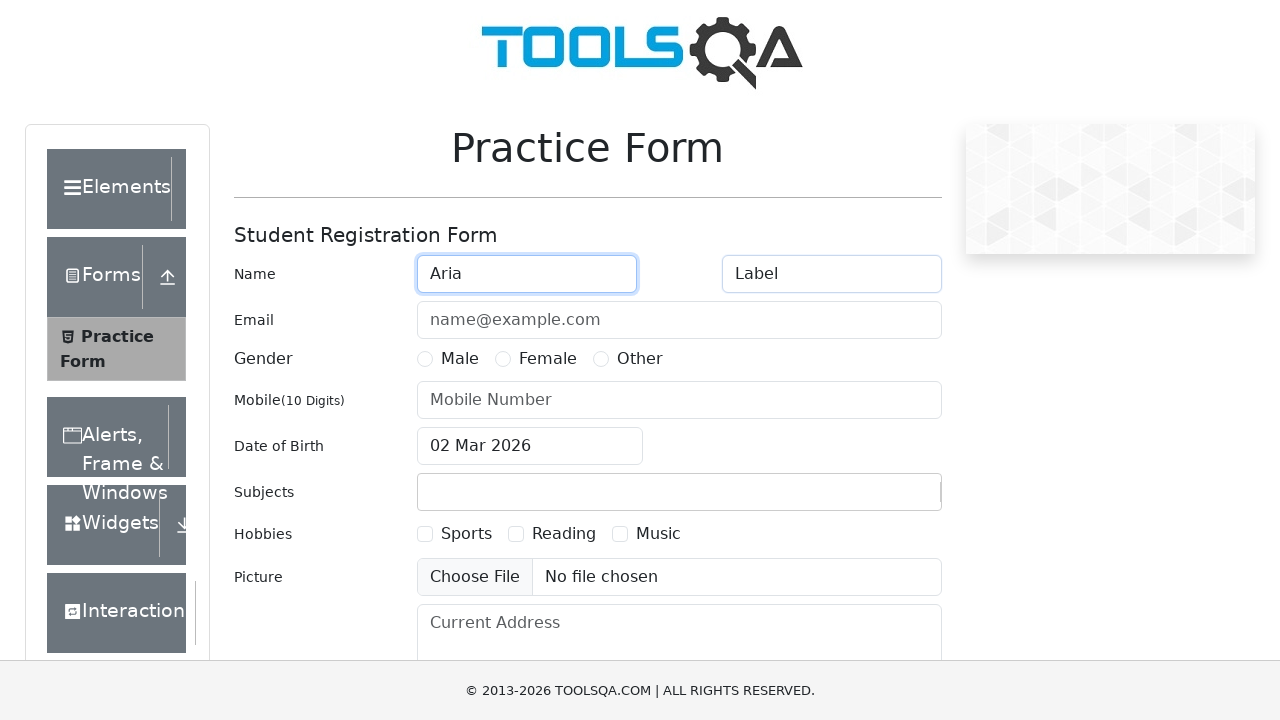

Filled email field with 'aria@gmail.com' on input#userEmail
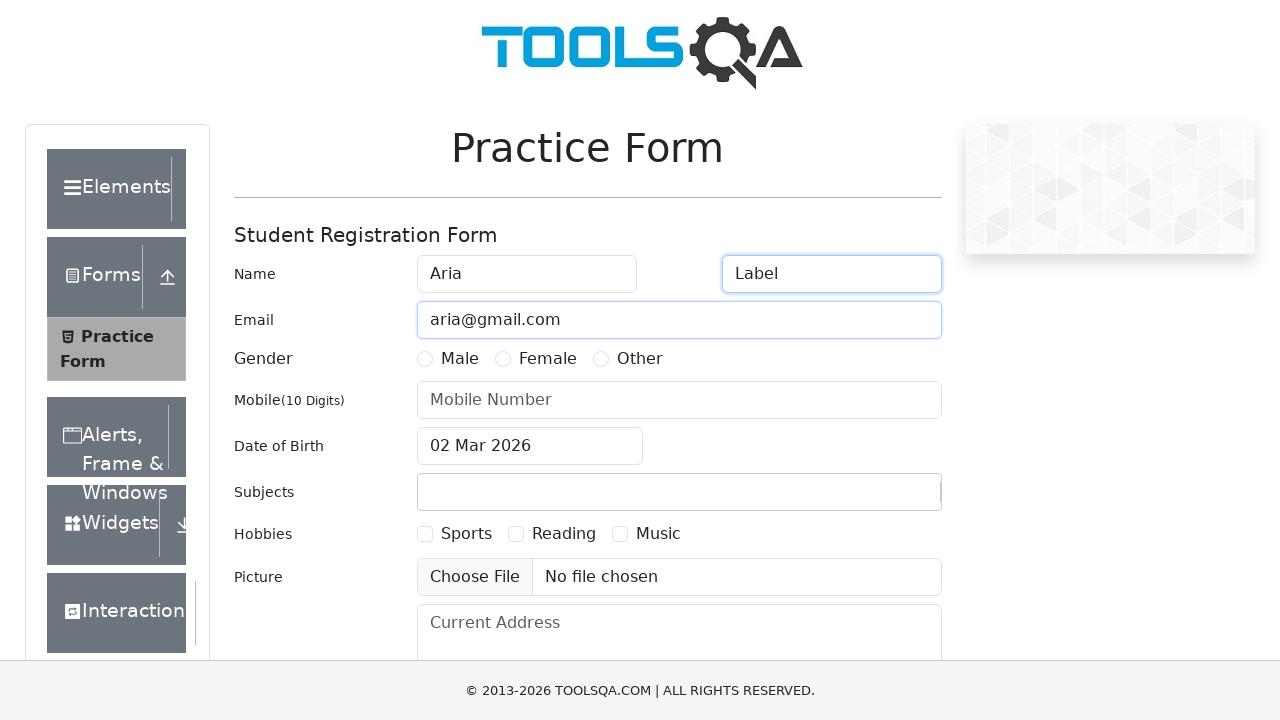

Selected Male gender option at (460, 359) on label[for='gender-radio-1']
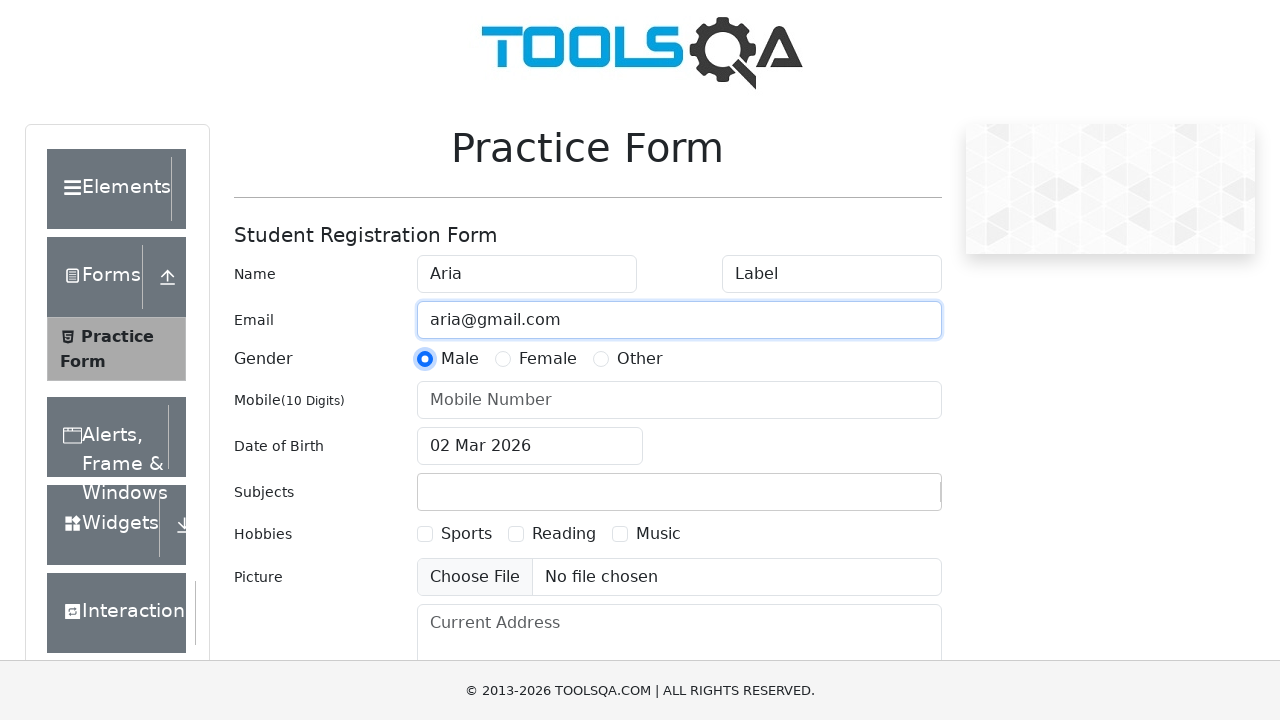

Filled phone number field with '9191919191' on input#userNumber
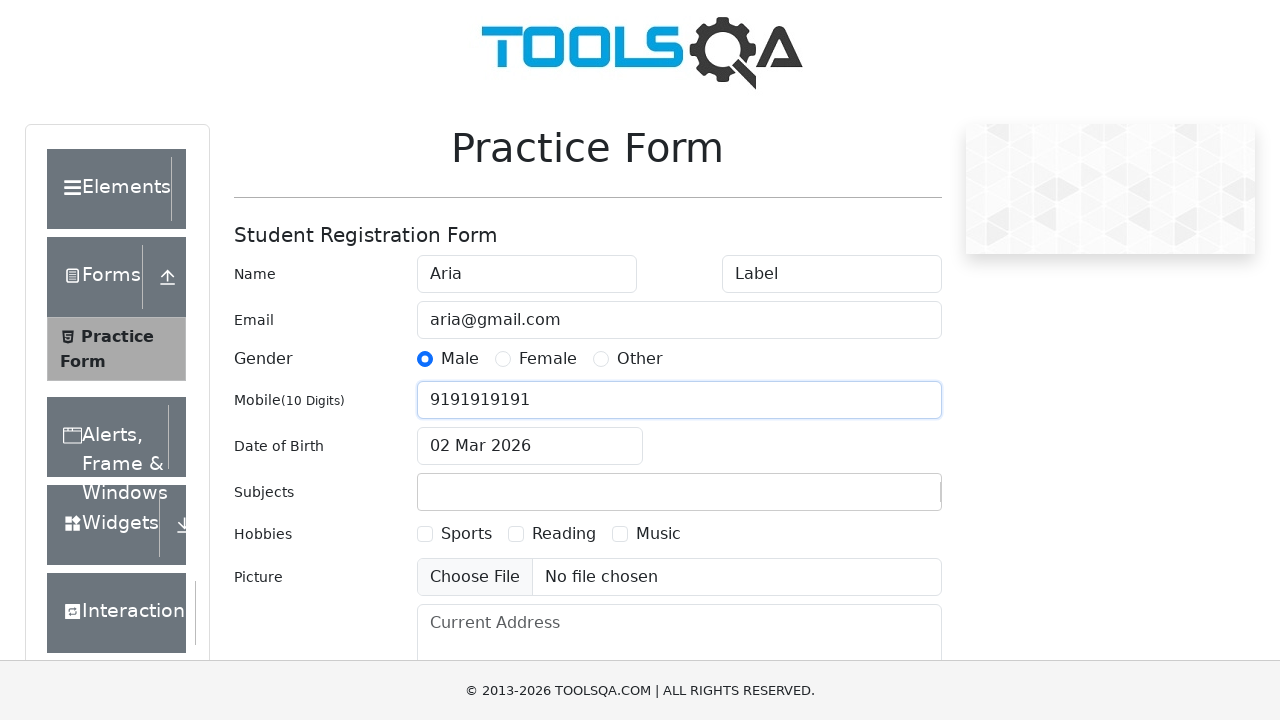

Clicked date of birth input field at (530, 446) on input#dateOfBirthInput
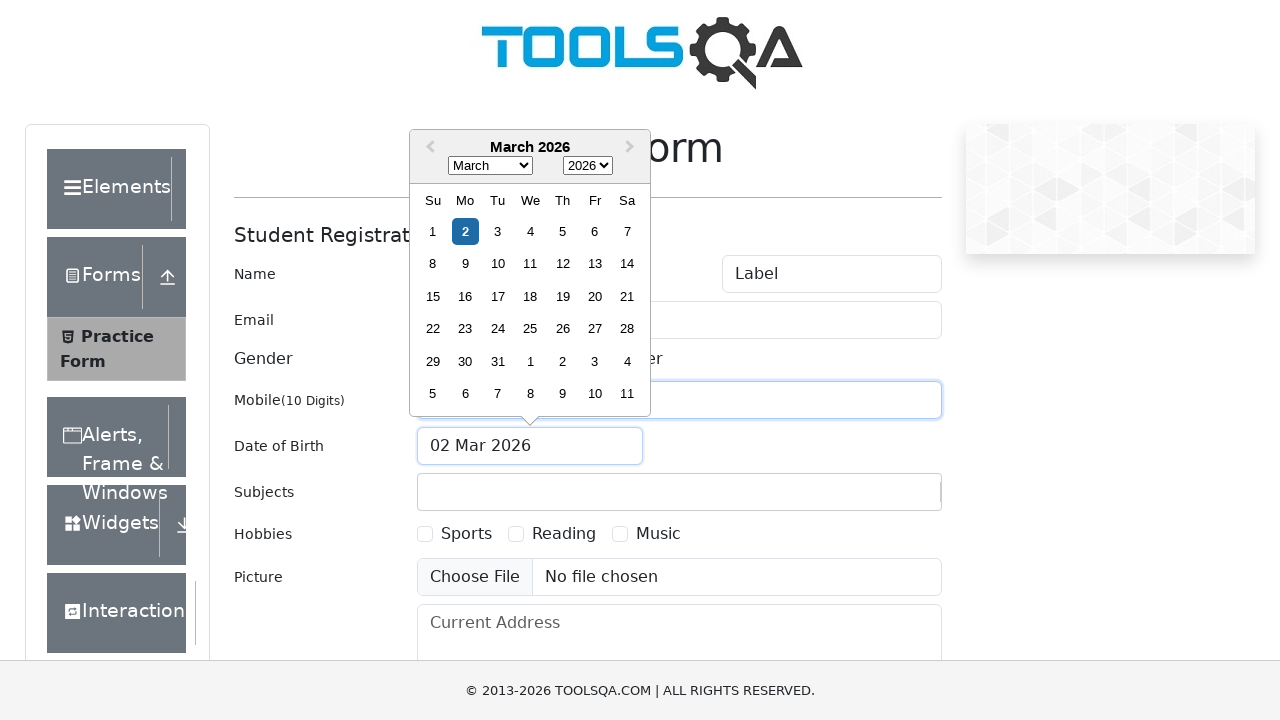

Selected all text in date field
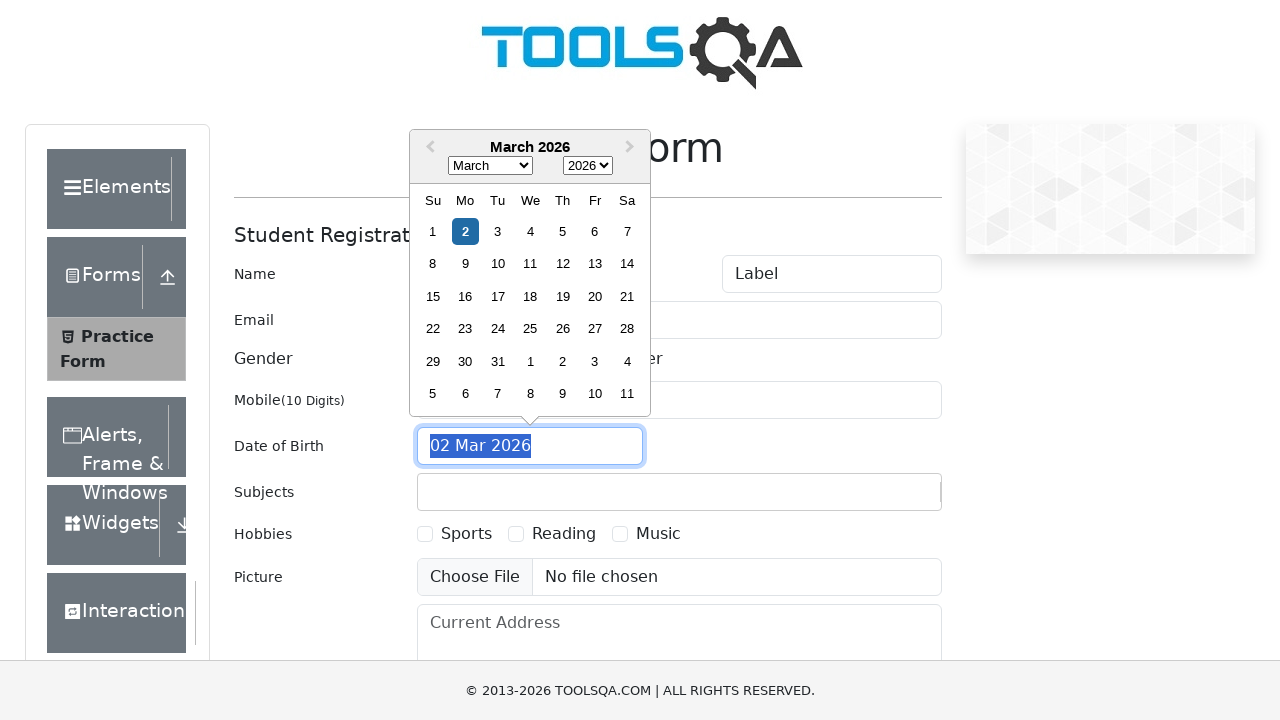

Filled date of birth with '01 Jan 2023' on input#dateOfBirthInput
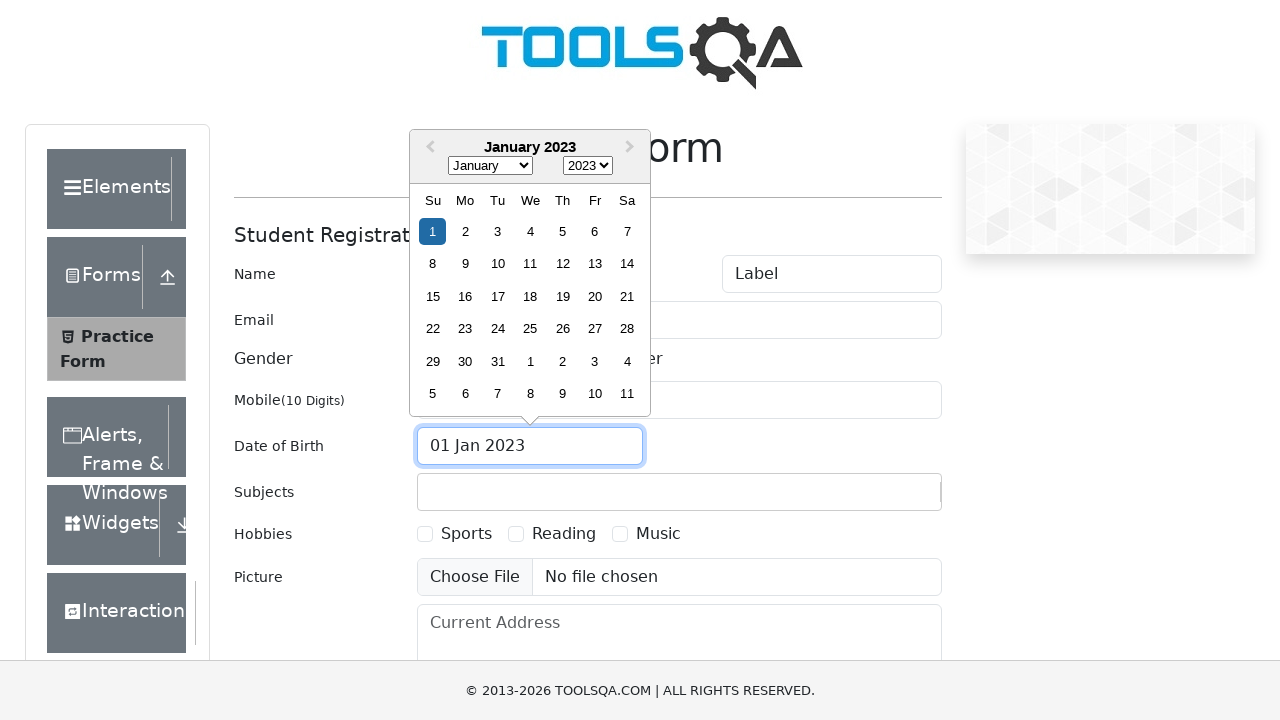

Closed date picker with Escape key
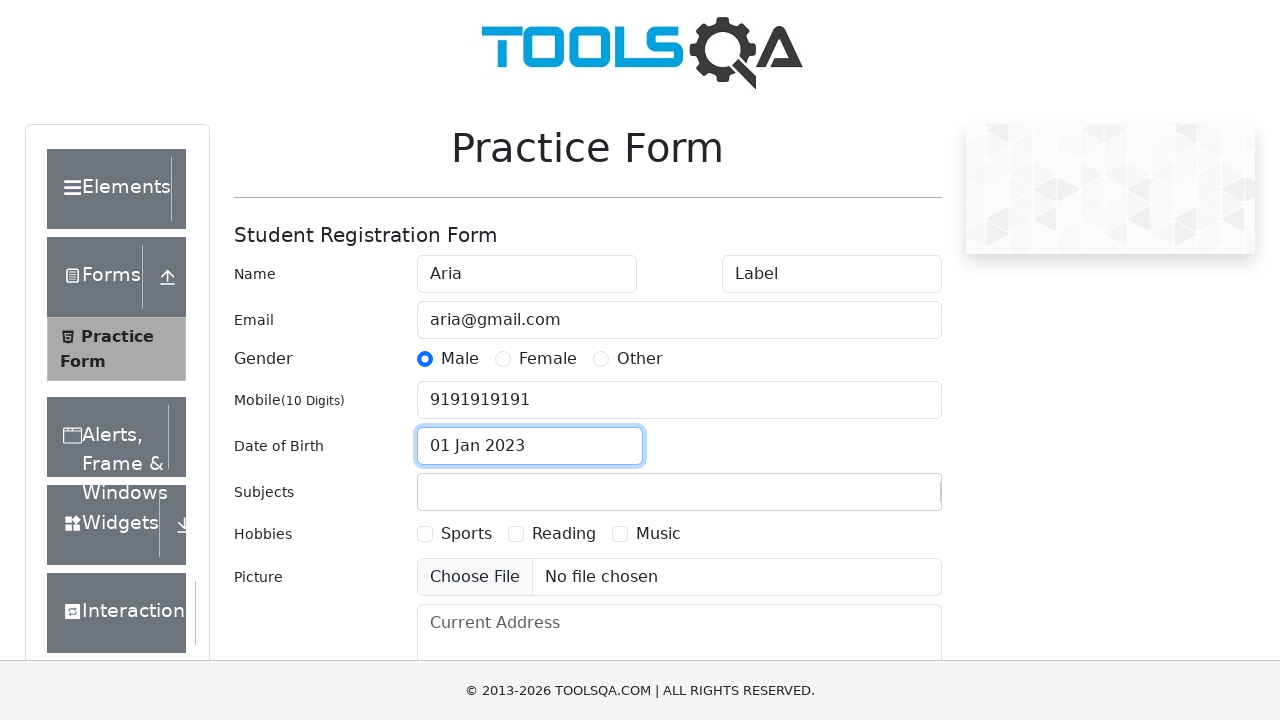

Typed 'a' in subjects autocomplete field on input#subjectsInput
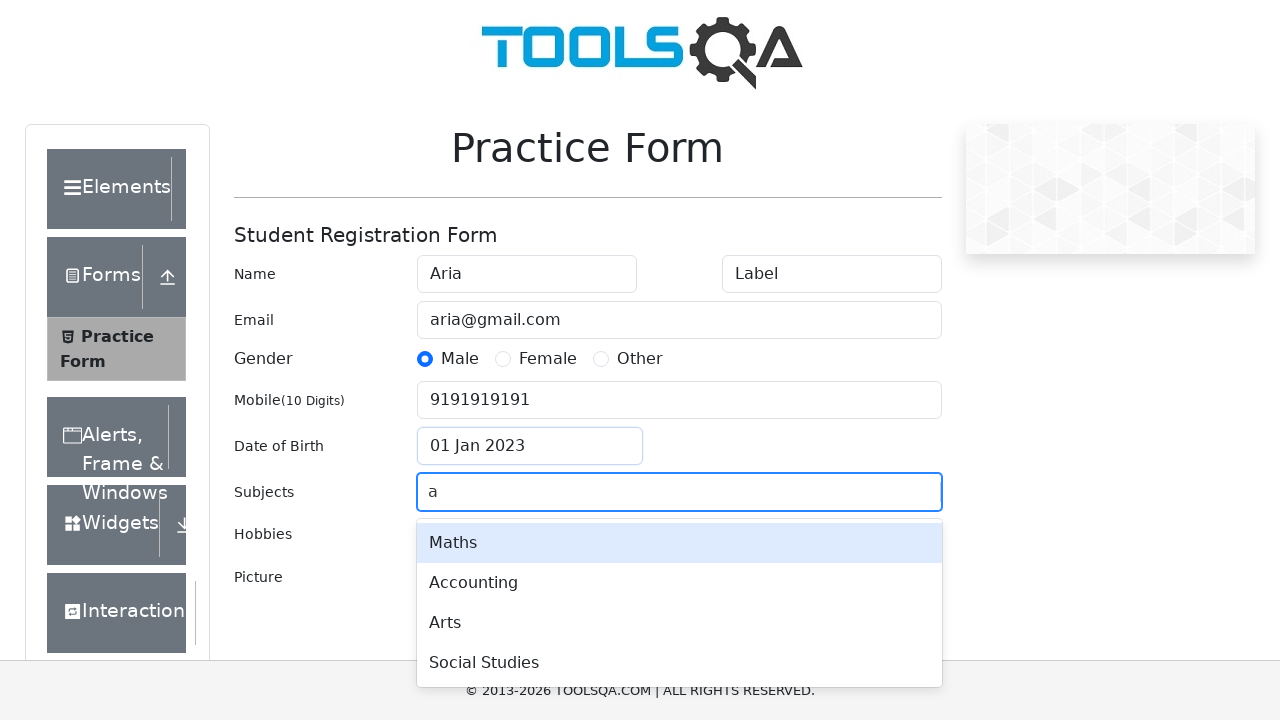

Navigated down in subject dropdown
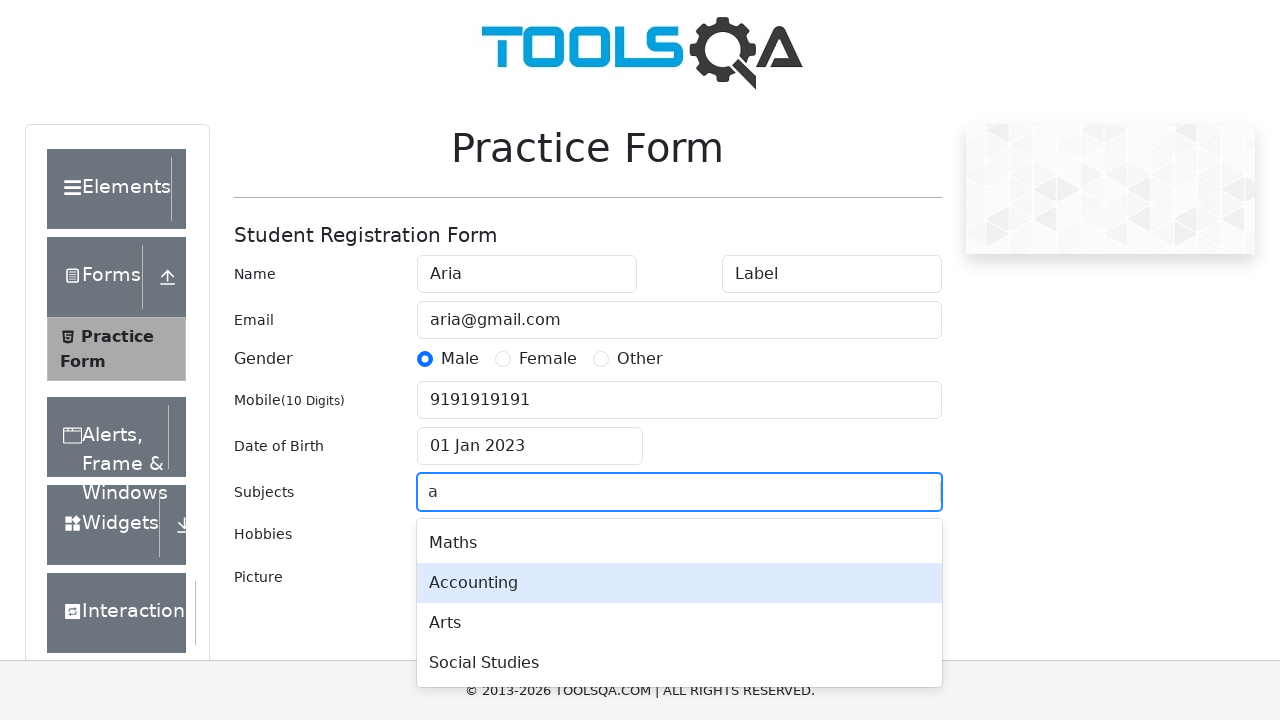

Selected first subject option
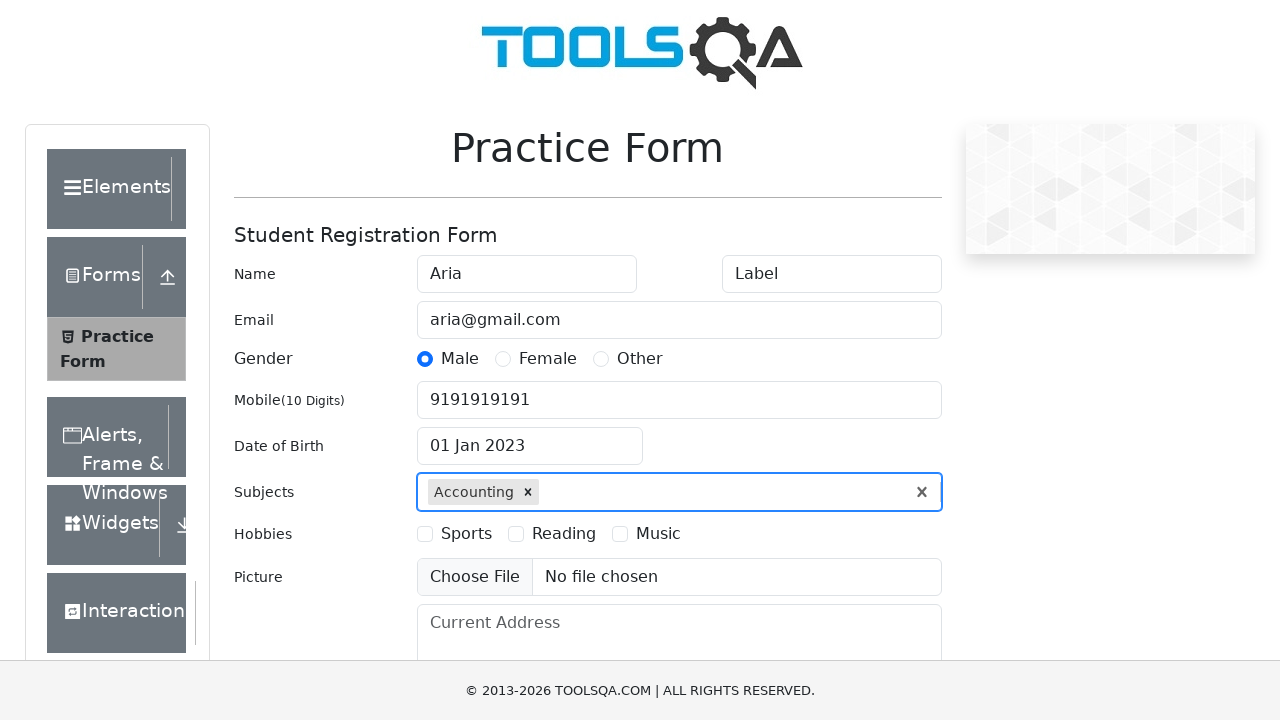

Typed 'b' in subjects autocomplete field on input#subjectsInput
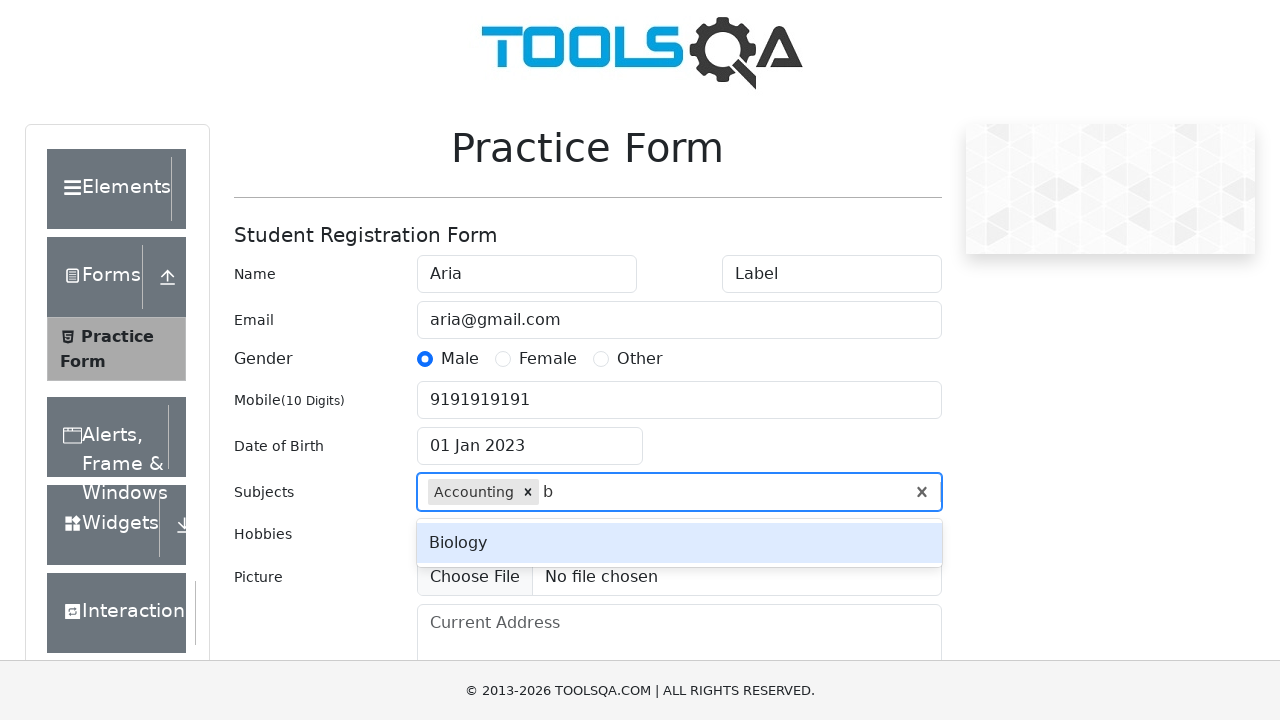

Selected subject option starting with 'b'
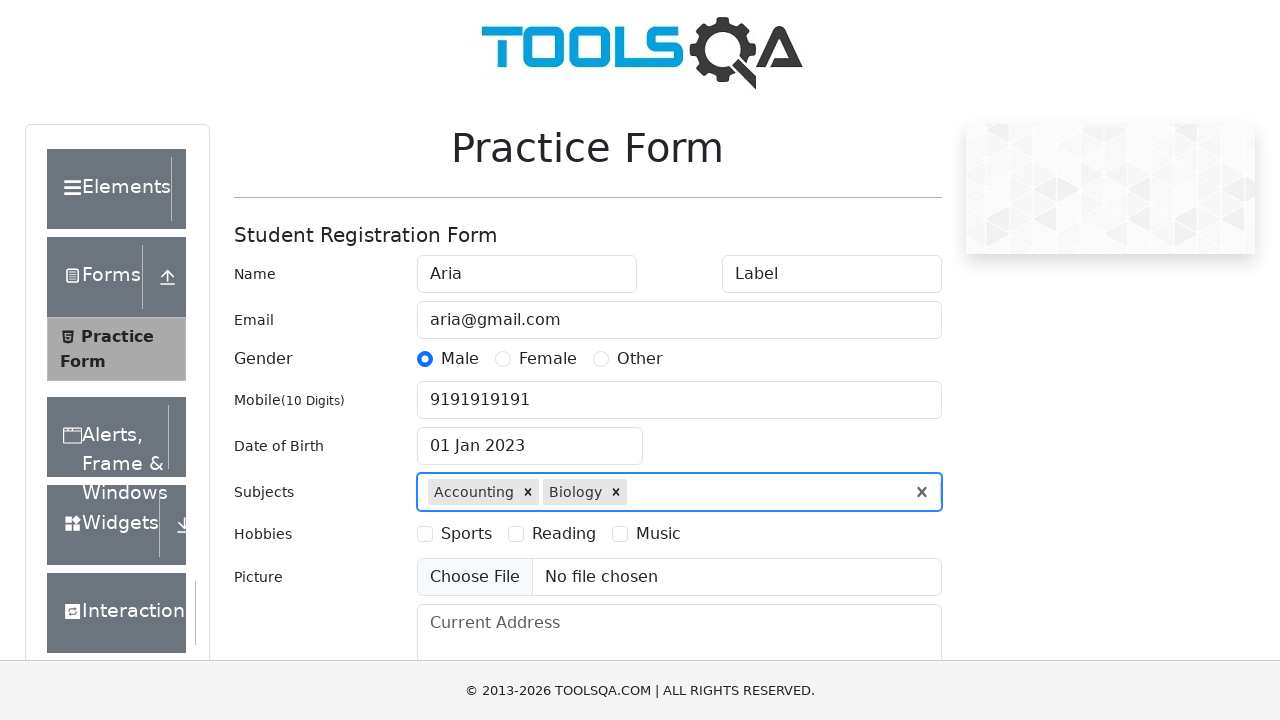

Typed 'c' in subjects autocomplete field on input#subjectsInput
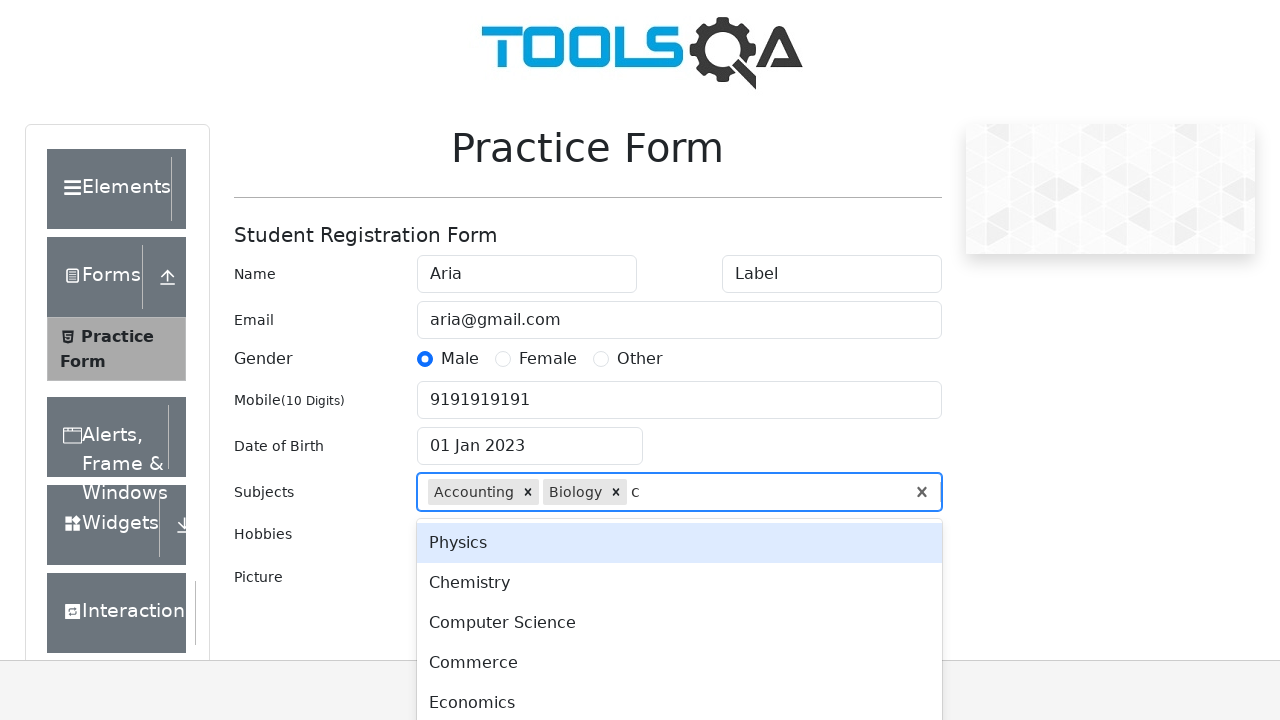

Navigated down in subject dropdown
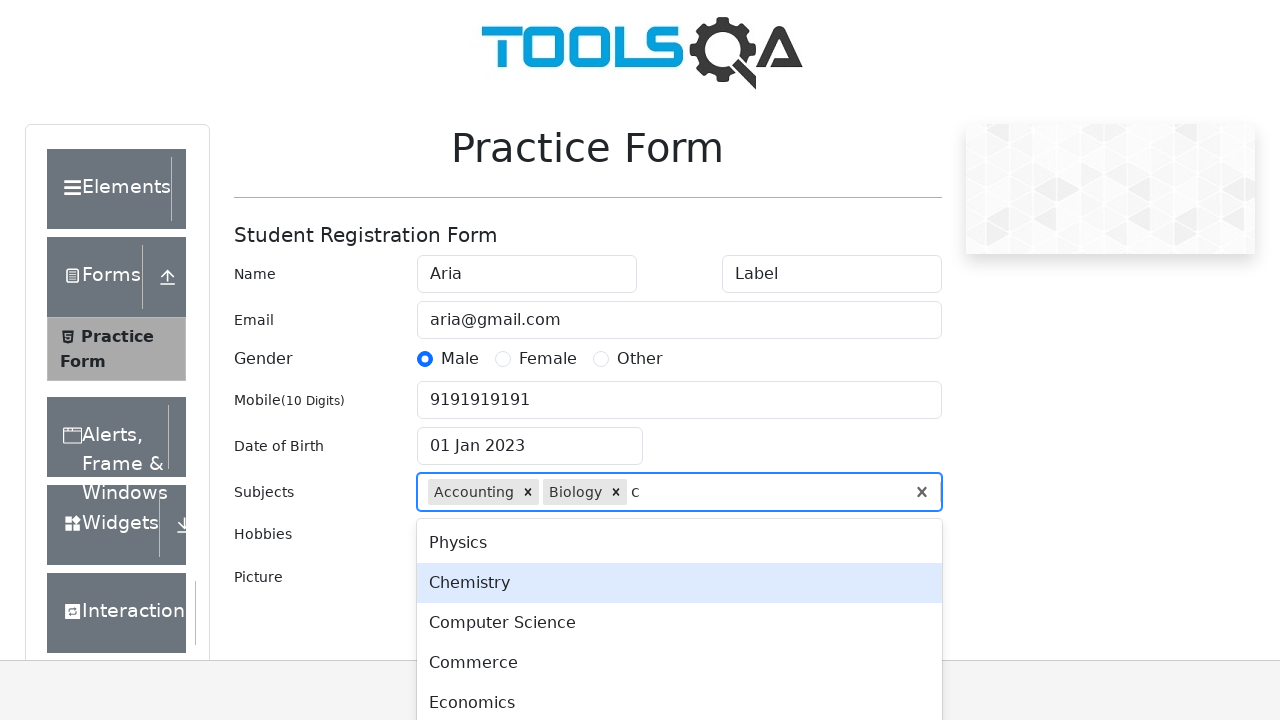

Navigated down further in subject dropdown
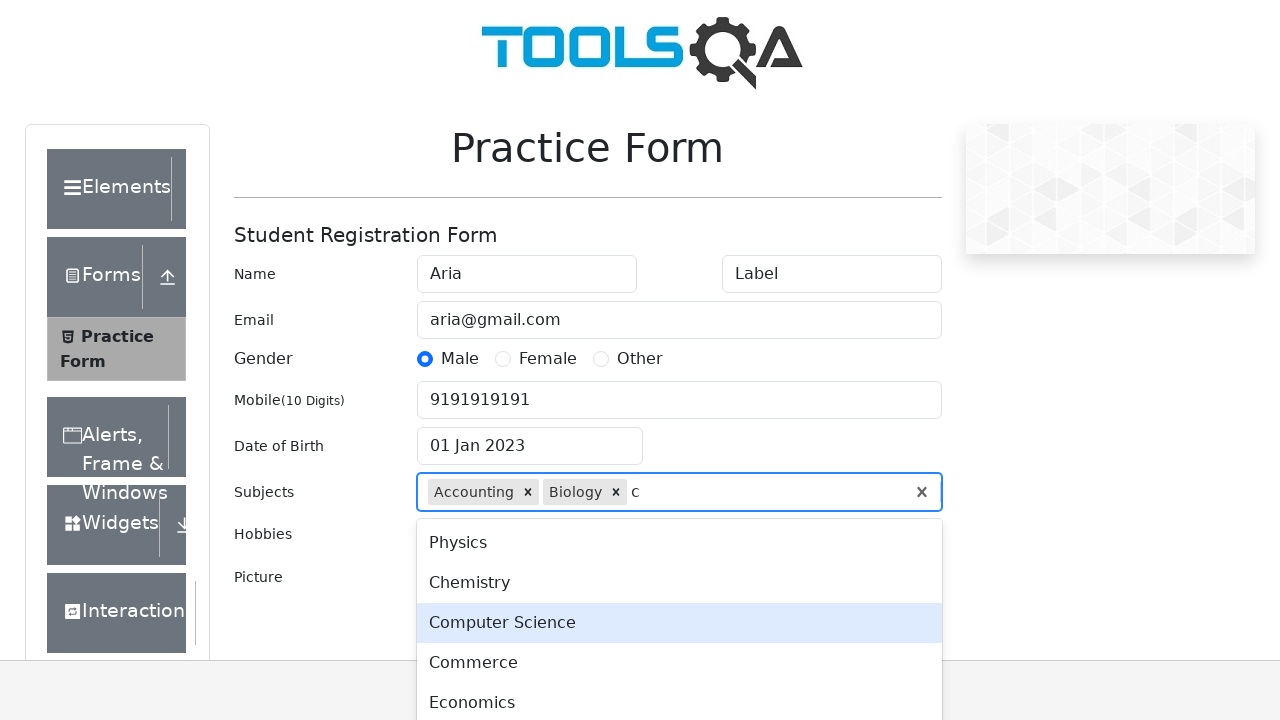

Selected subject option starting with 'c'
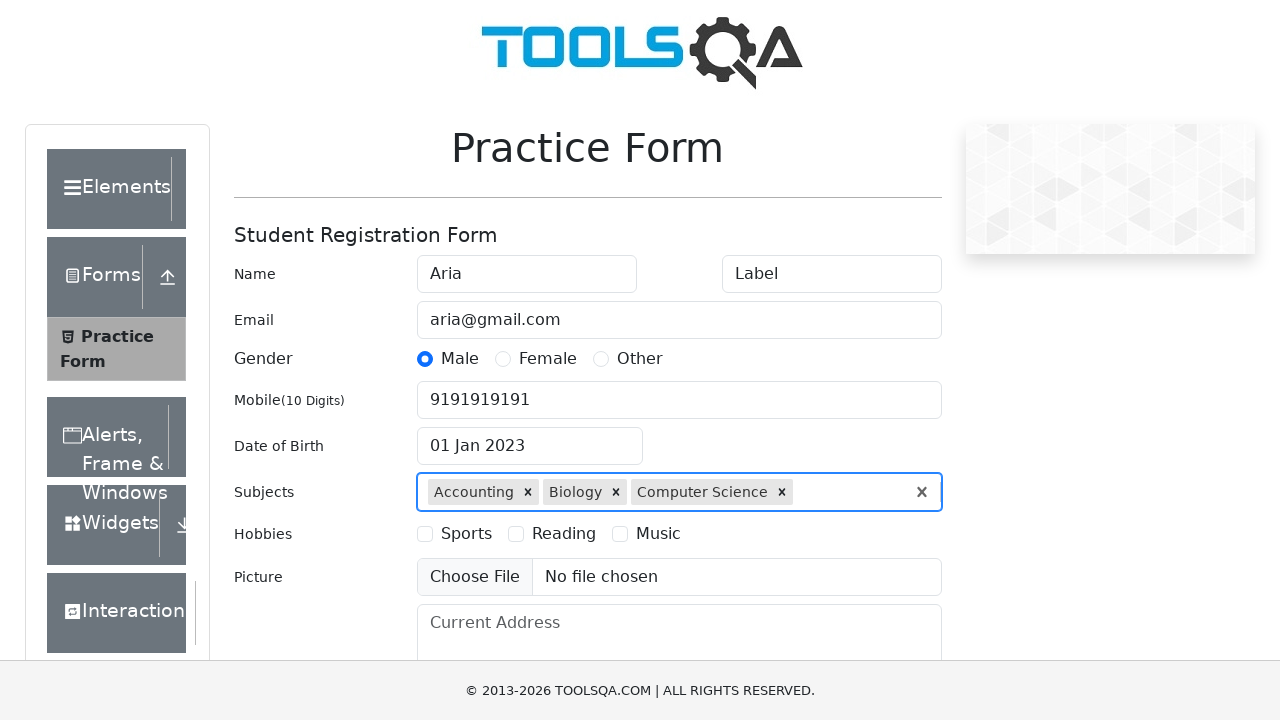

Selected Sports hobby at (466, 534) on label[for='hobbies-checkbox-1']
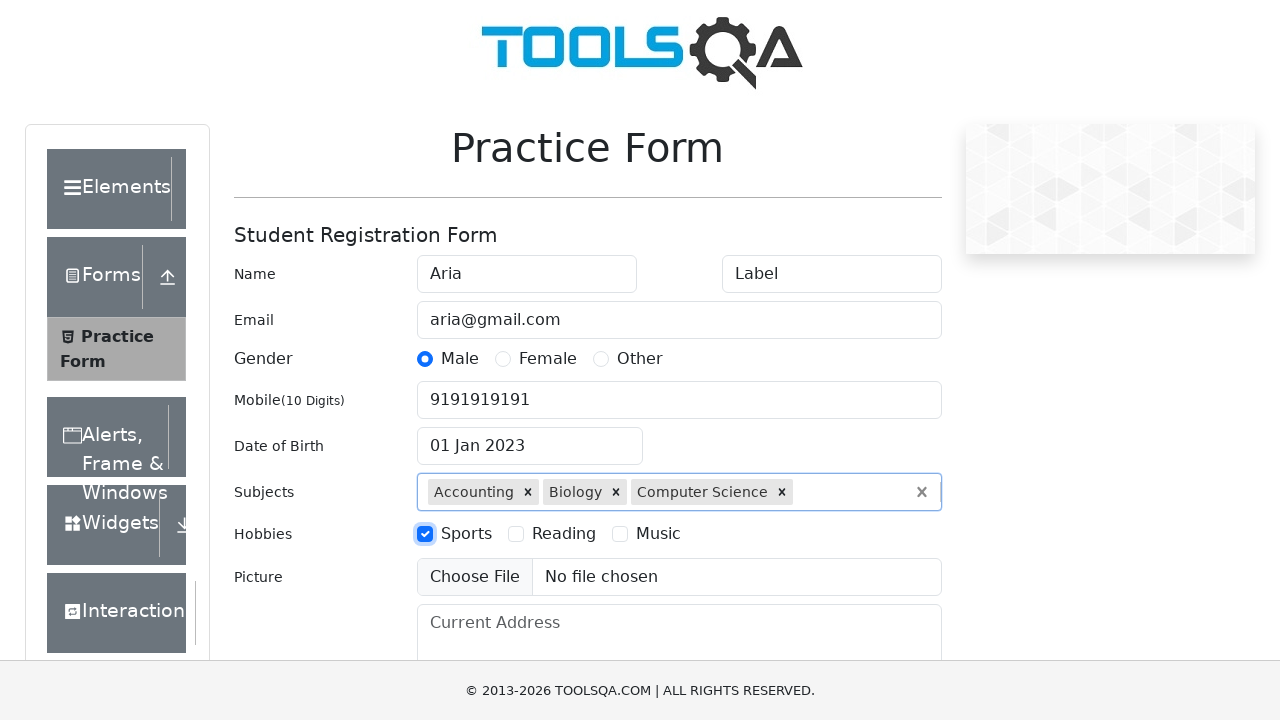

Selected Reading hobby at (564, 534) on label[for='hobbies-checkbox-2']
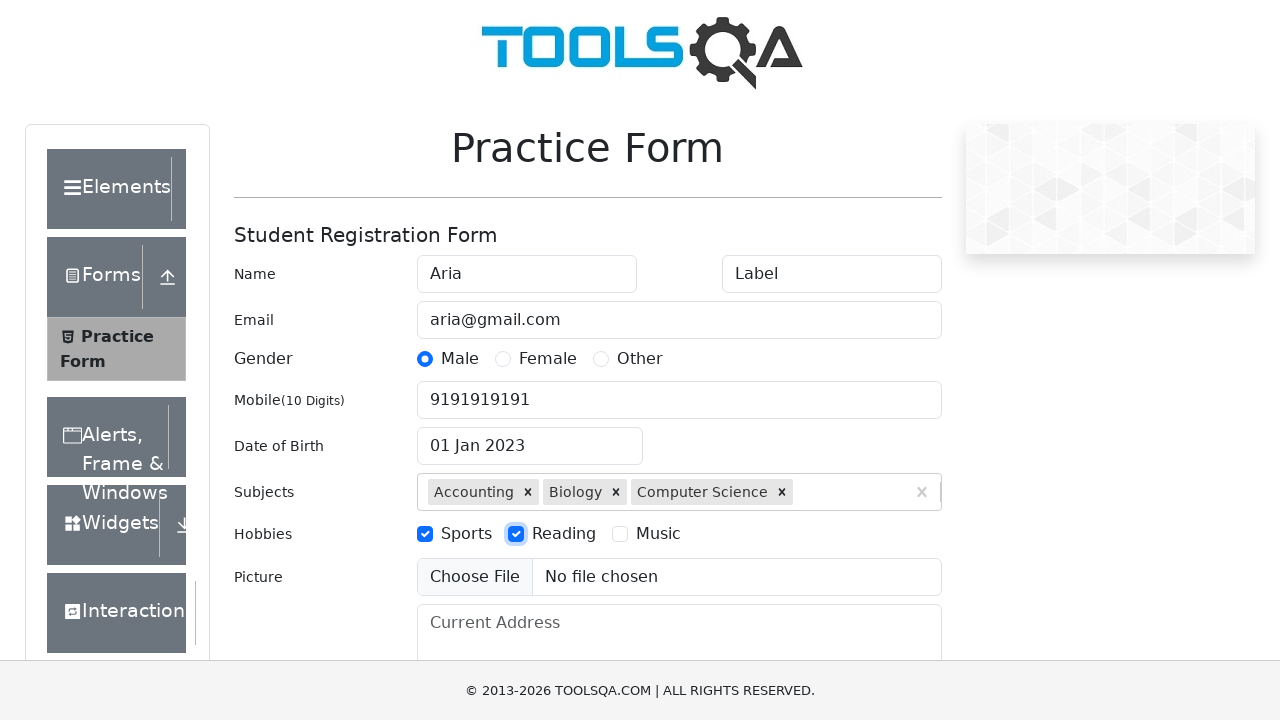

Selected Music hobby at (658, 534) on label[for='hobbies-checkbox-3']
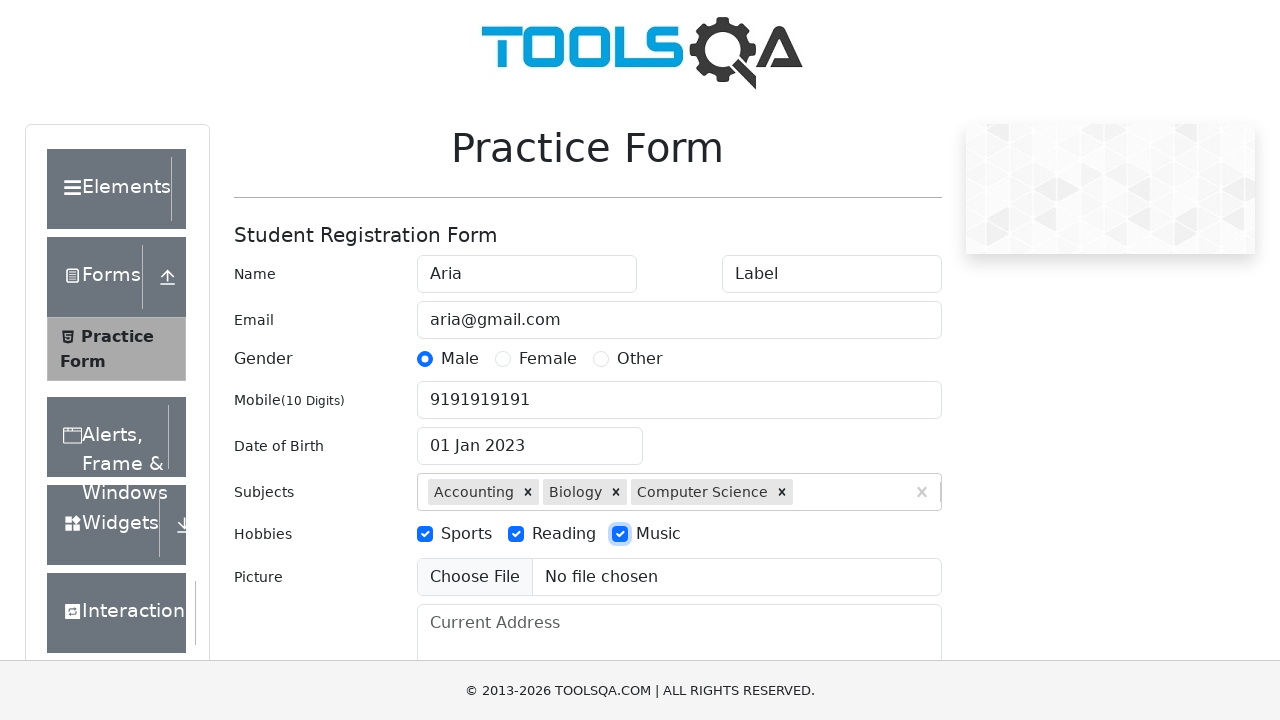

Filled current address with 'House of Kumbh Karan' on textarea#currentAddress
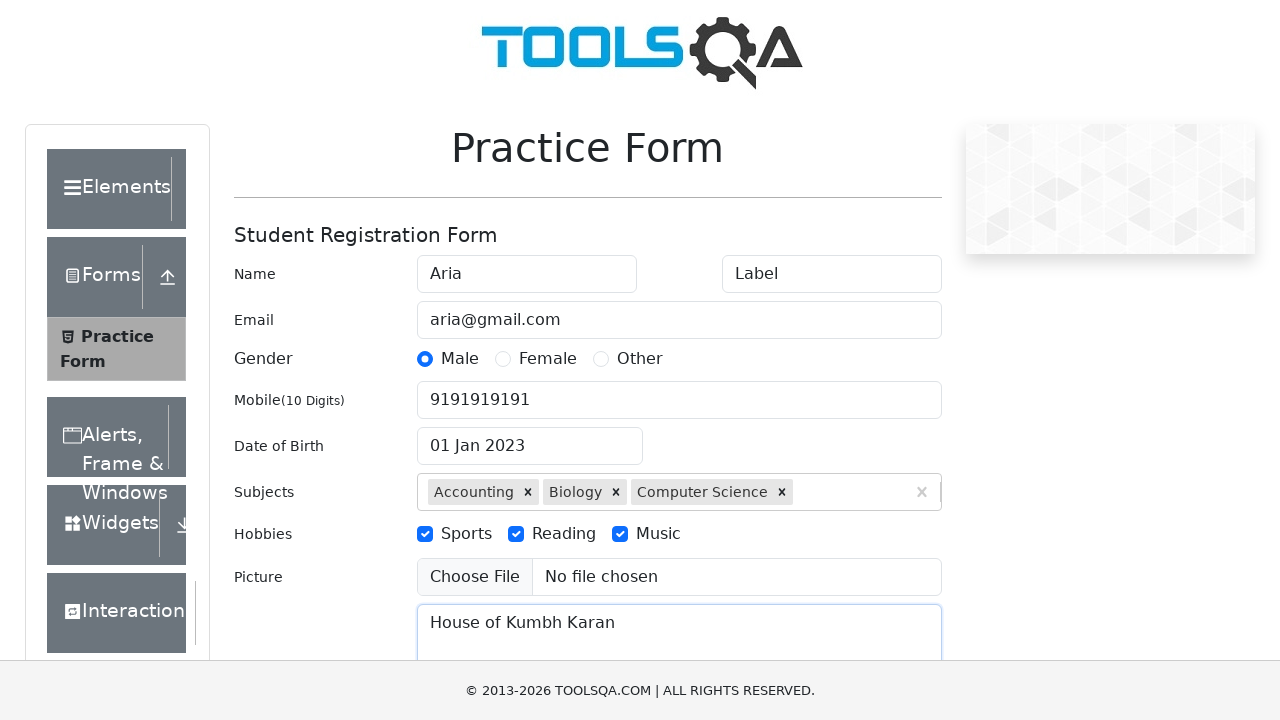

Typed 'a' in state autocomplete field on input#react-select-3-input
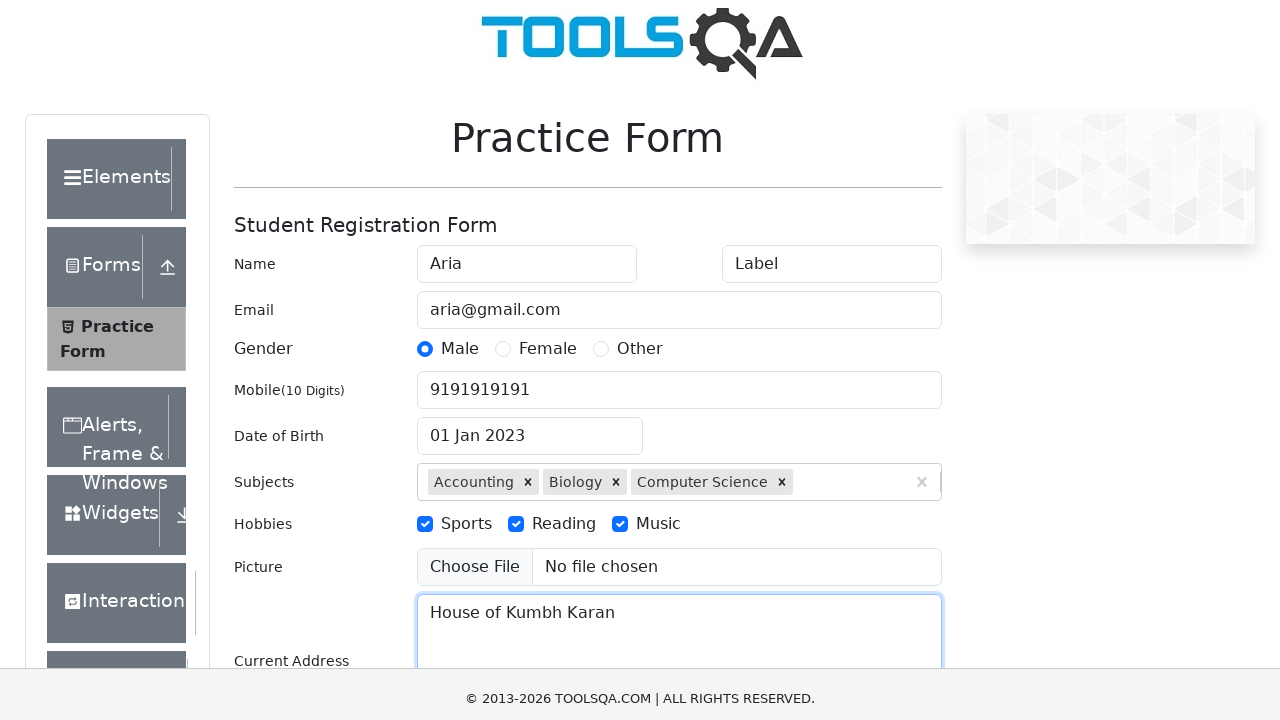

Selected state option starting with 'a'
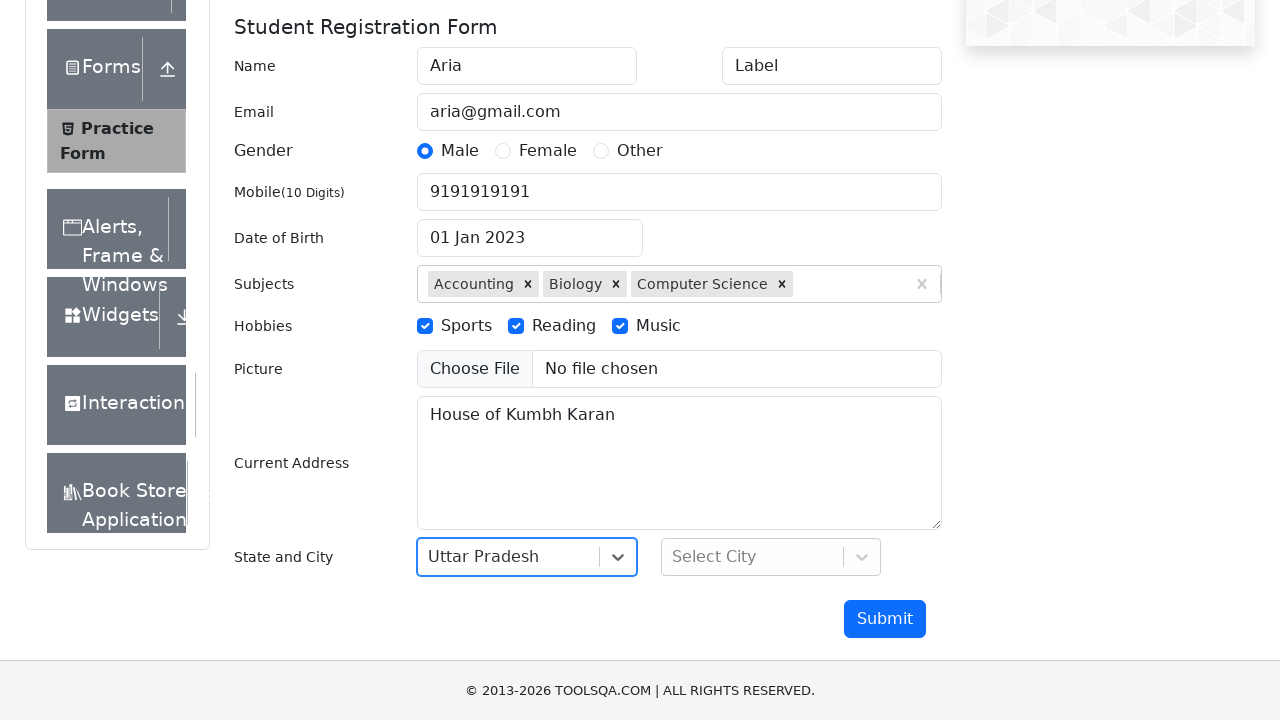

Typed 'L' in city autocomplete field on input#react-select-4-input
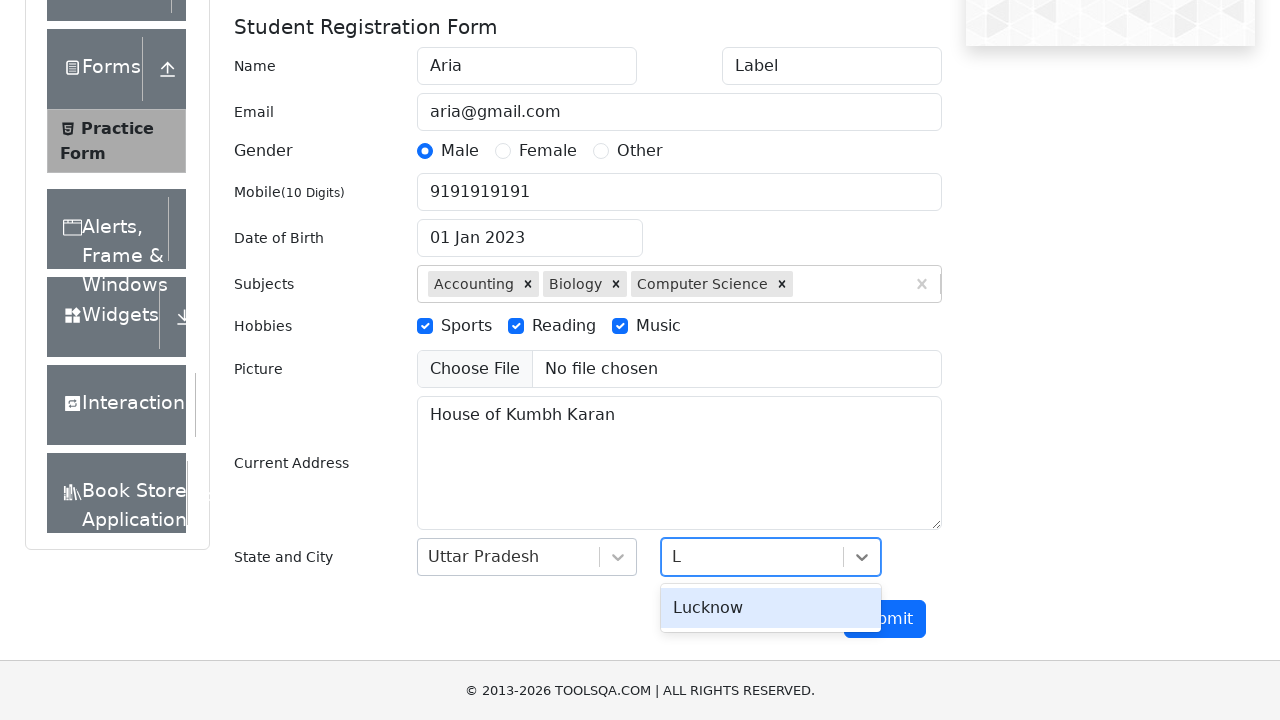

Selected city option starting with 'L'
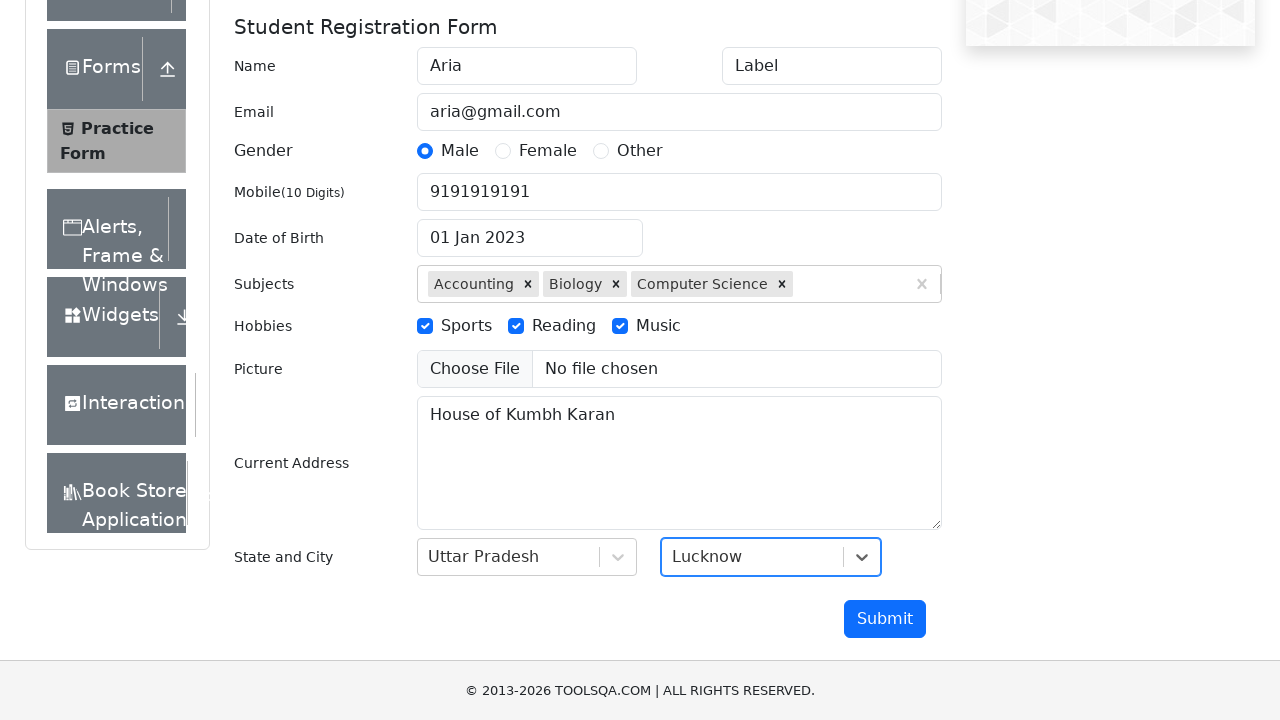

Clicked submit button to submit registration form at (885, 619) on button#submit
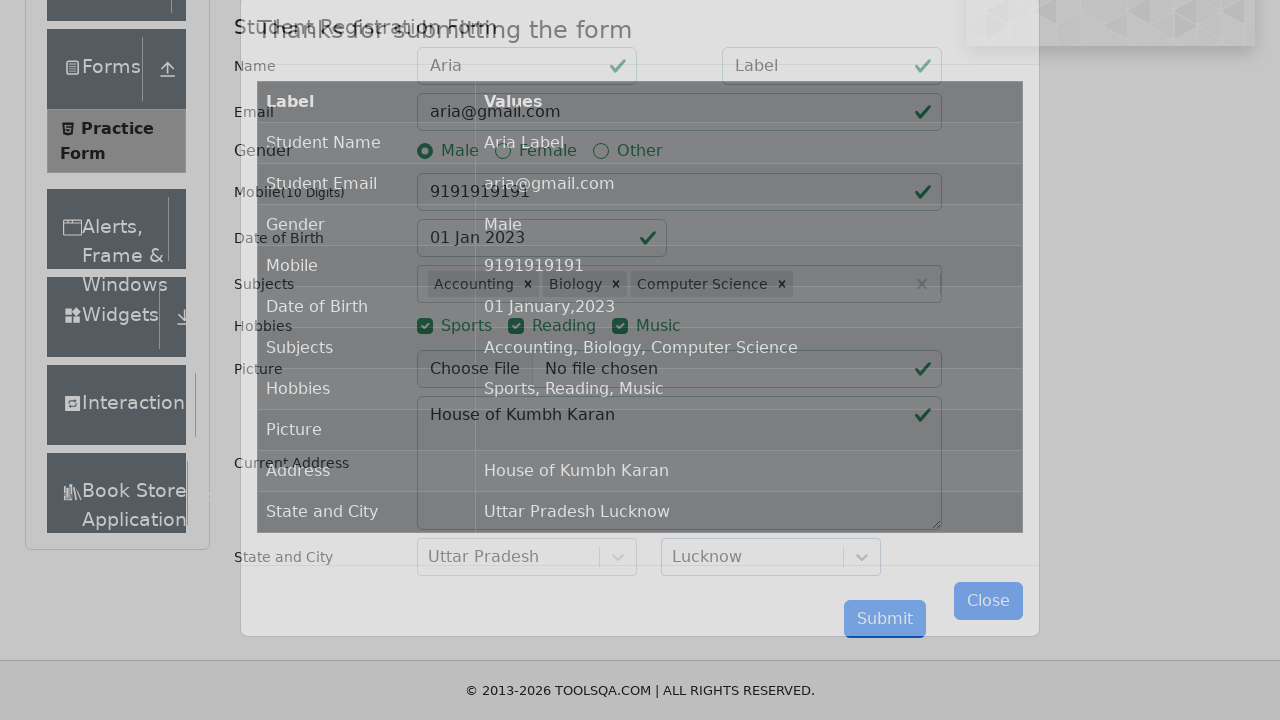

Waited for submission confirmation modal to appear
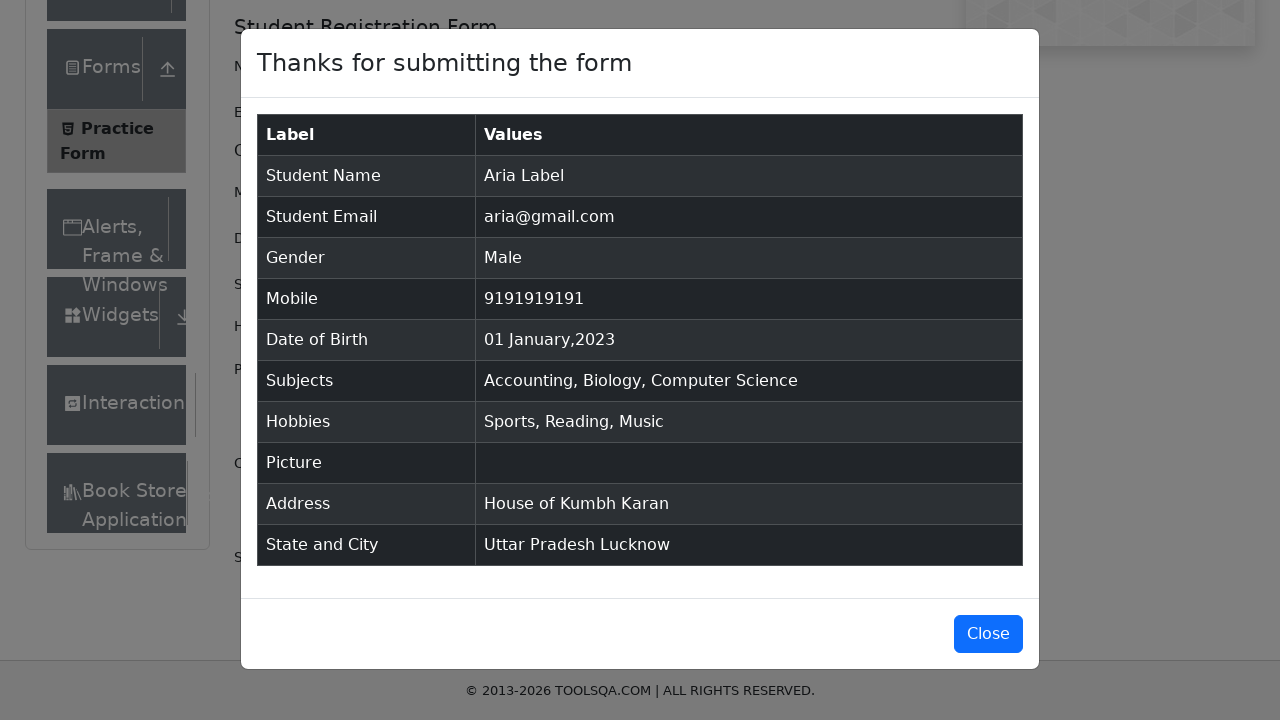

Clicked button to close confirmation modal at (988, 634) on button#closeLargeModal
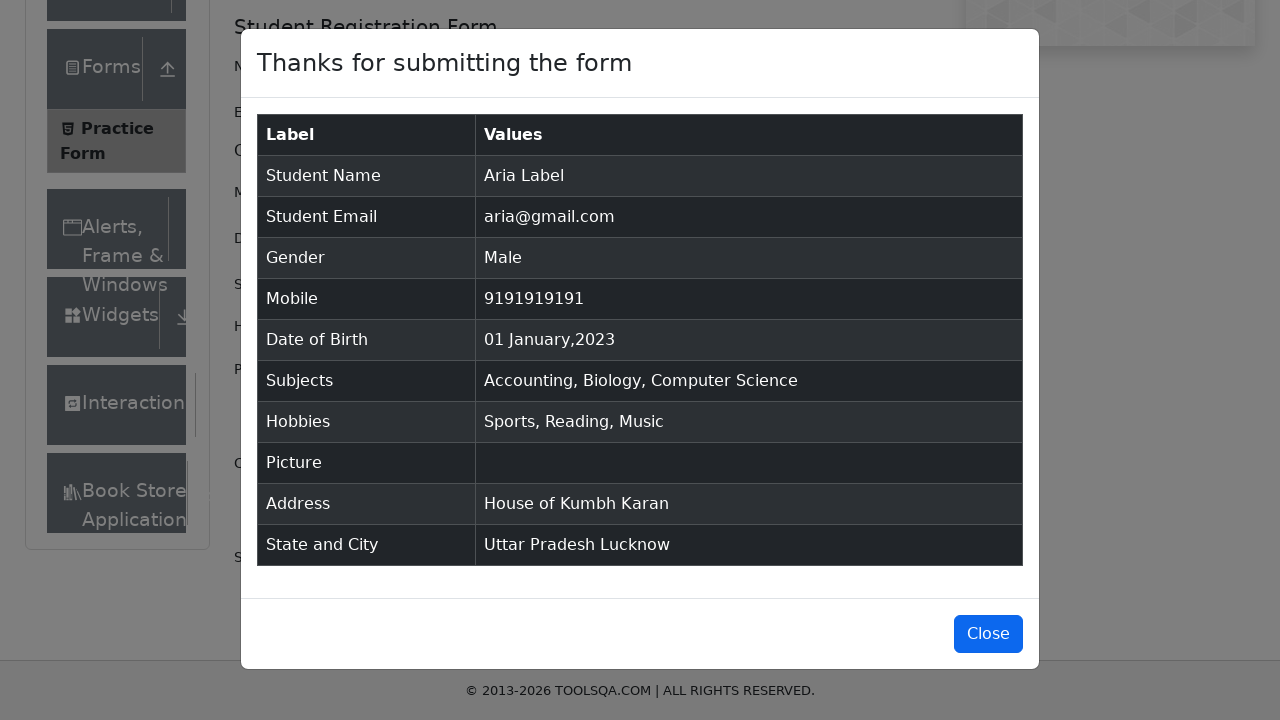

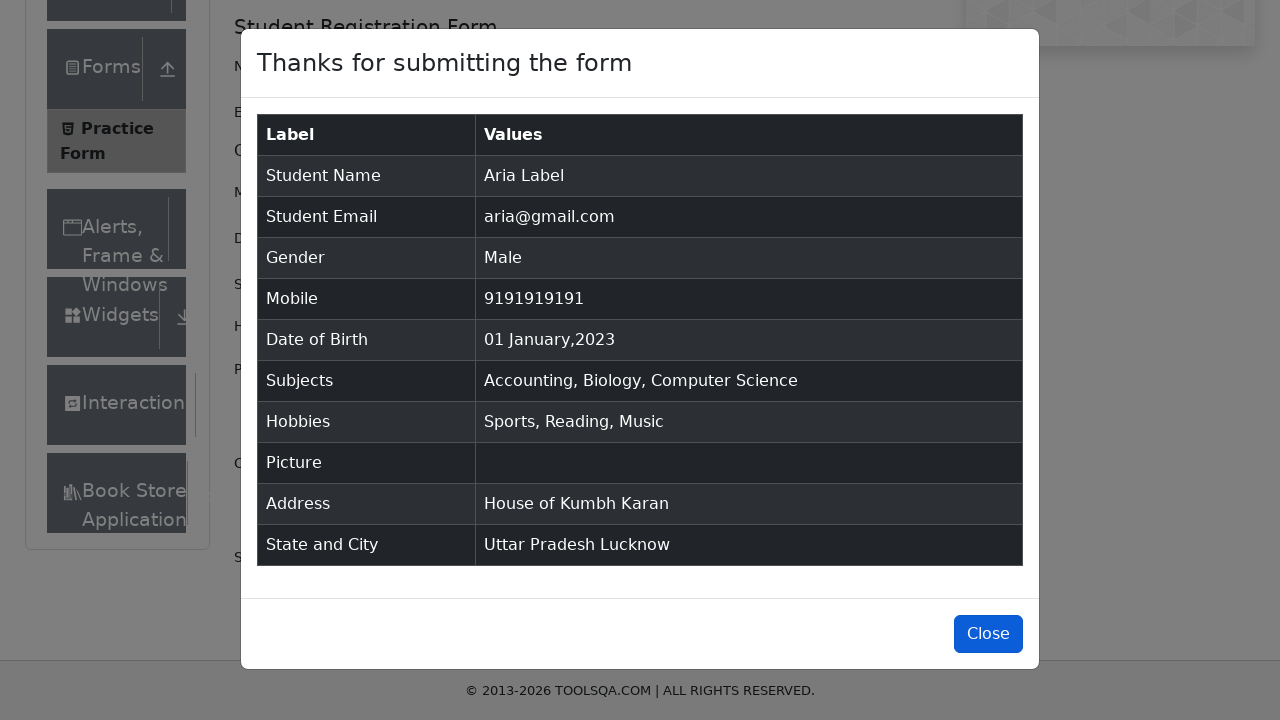